Tests keyboard operations by sending various key presses (Enter, Arrow Down, Arrow Right) to a key press testing page and verifying the page captures them.

Starting URL: https://the-internet.herokuapp.com/key_presses

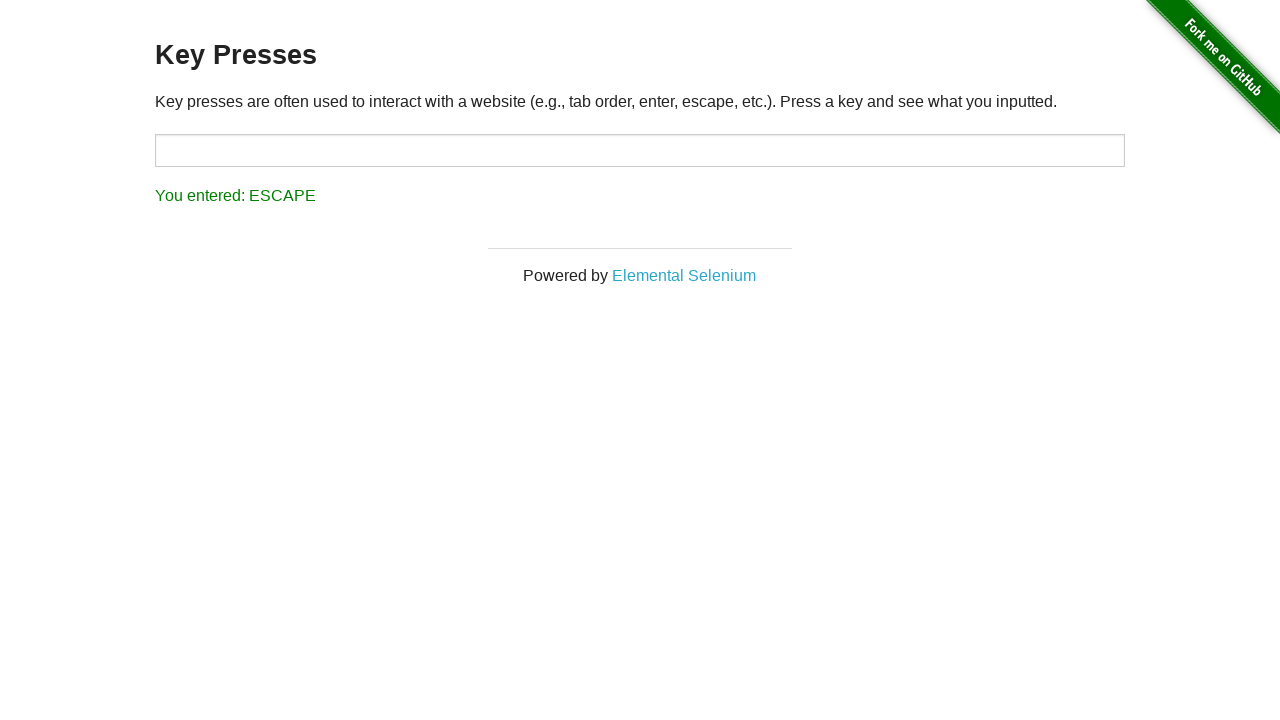

Navigated to key presses testing page
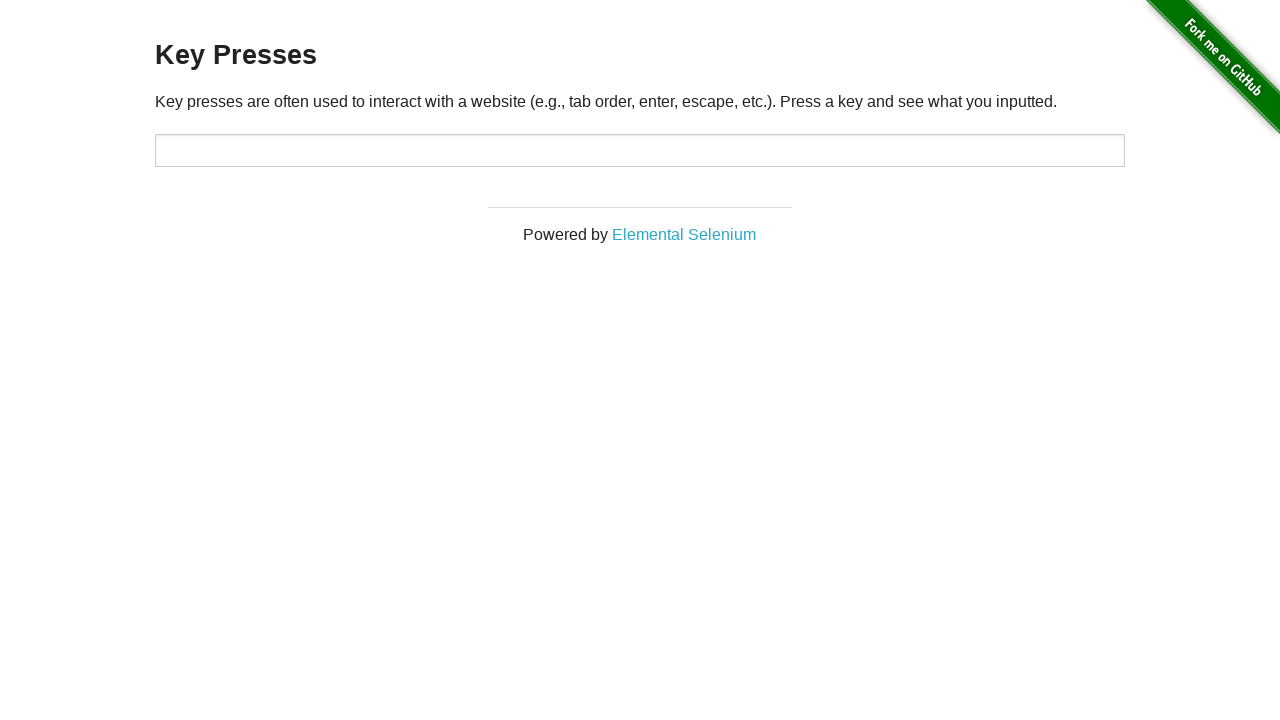

Target element loaded on page
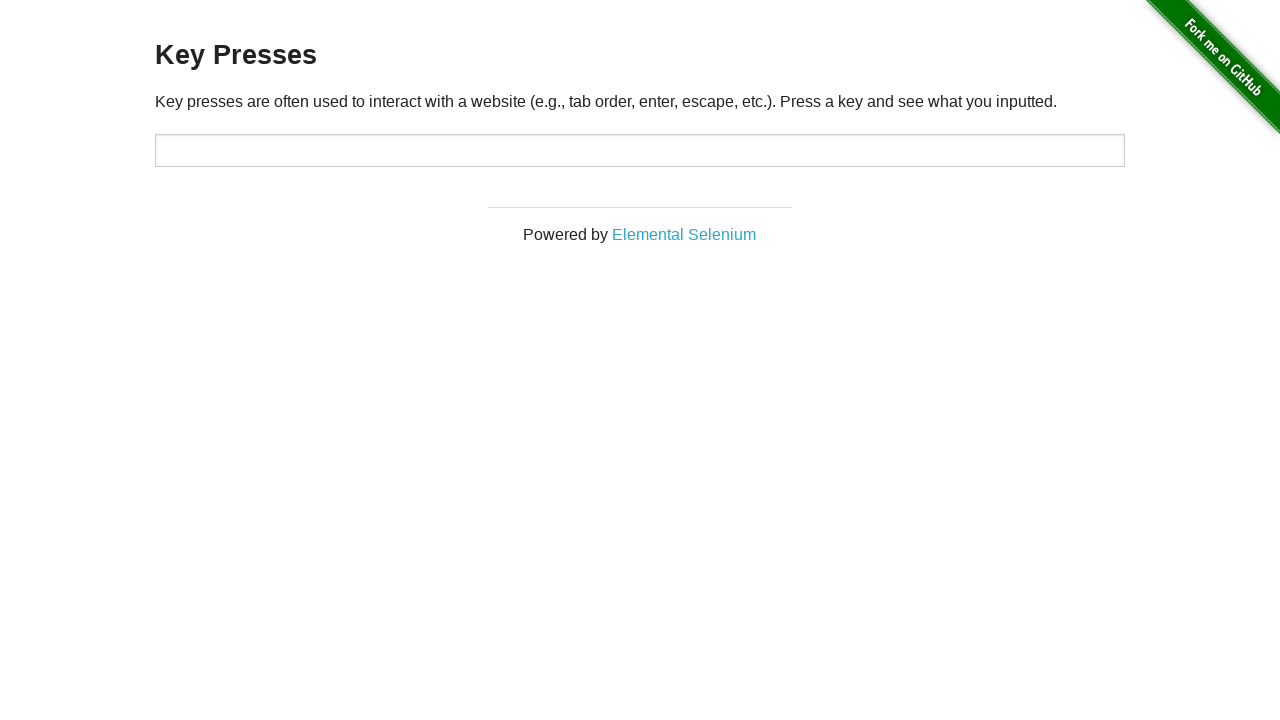

Pressed Enter key
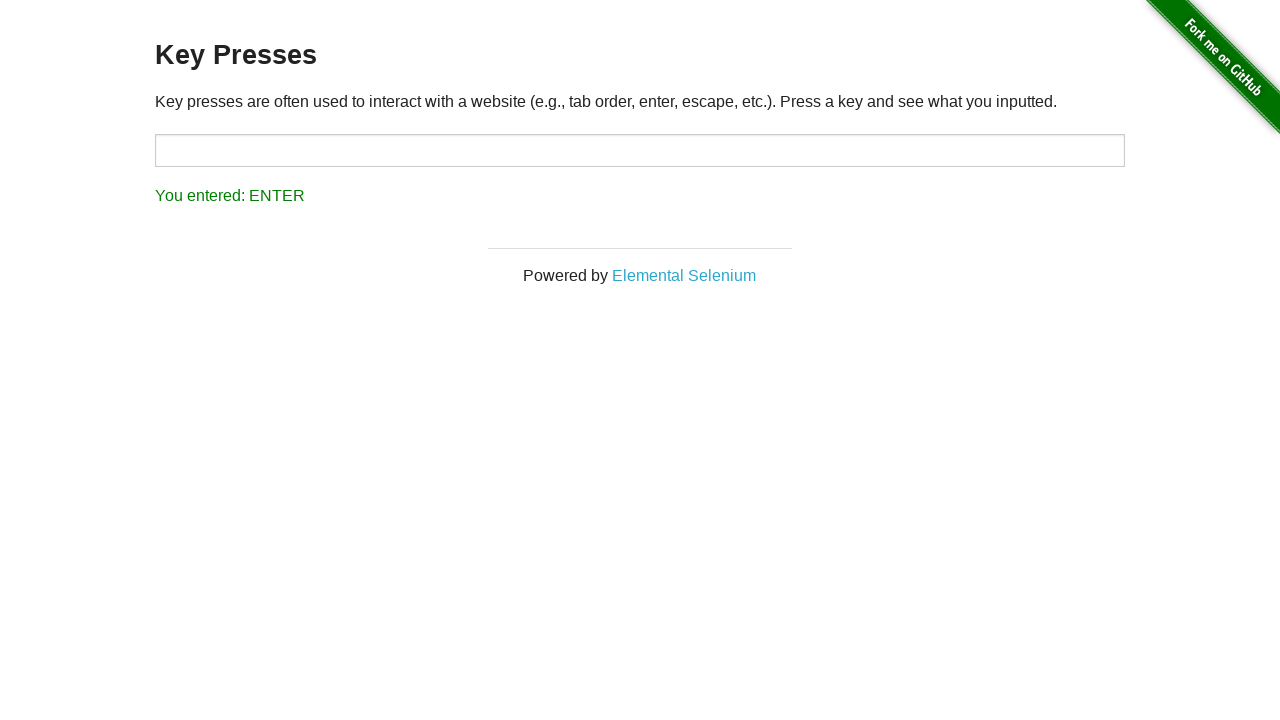

Waited 500ms for Enter key press to register
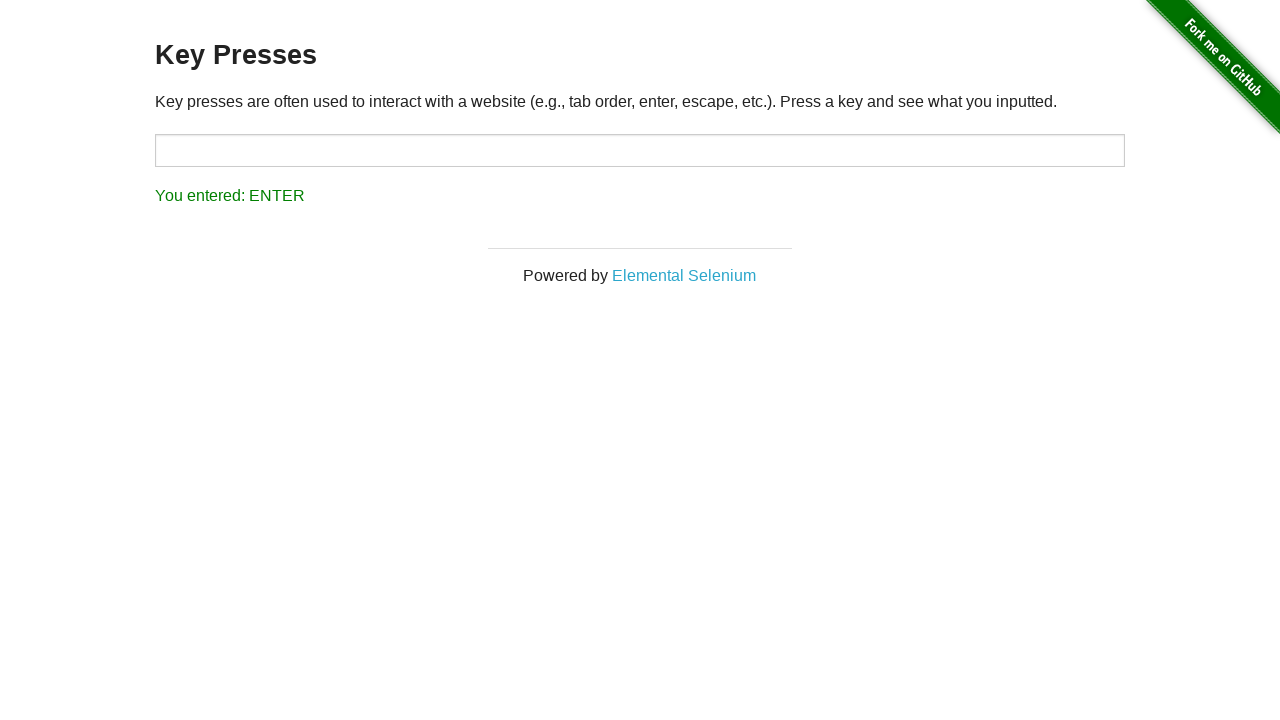

Pressed Arrow Down key
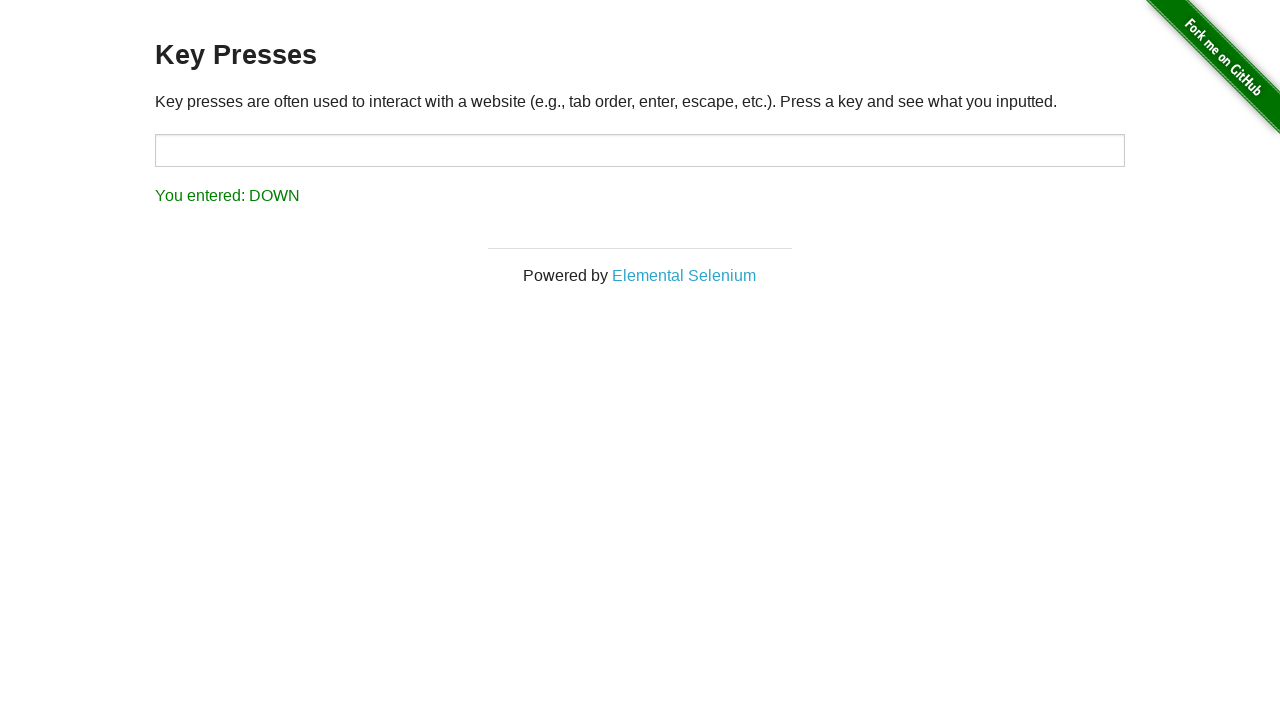

Waited 500ms for Arrow Down key press to register
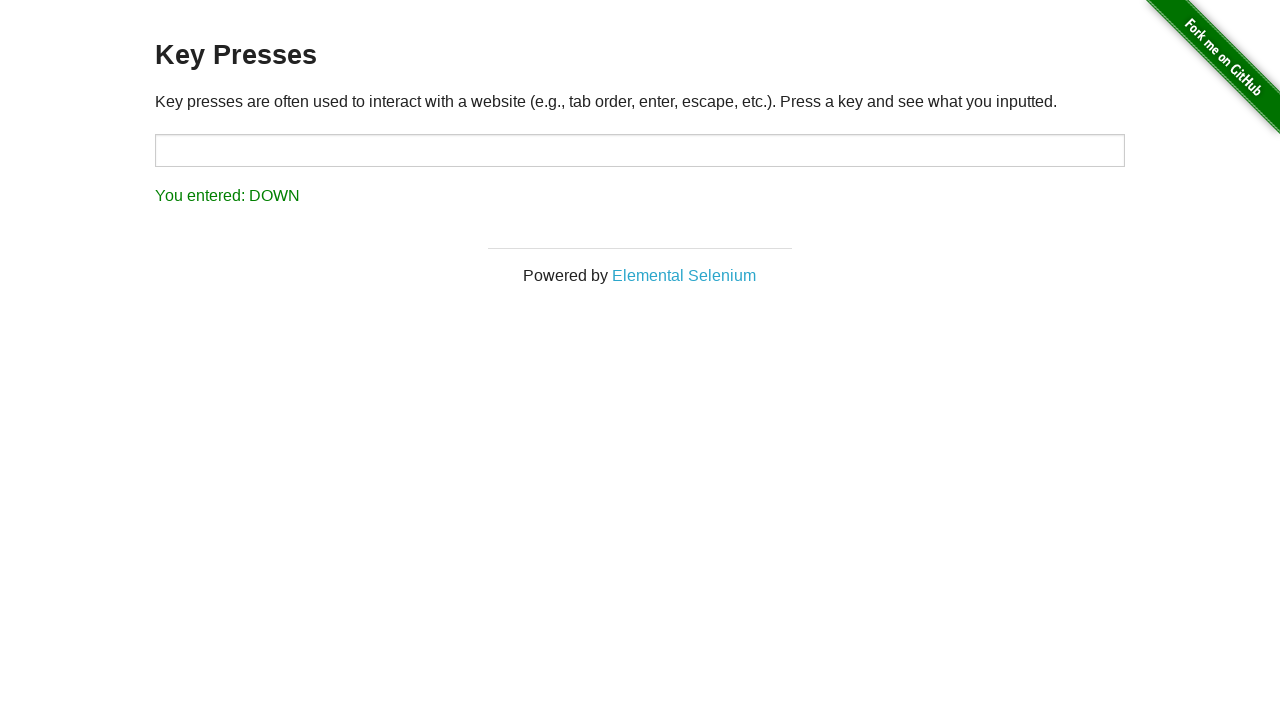

Pressed Arrow Right key
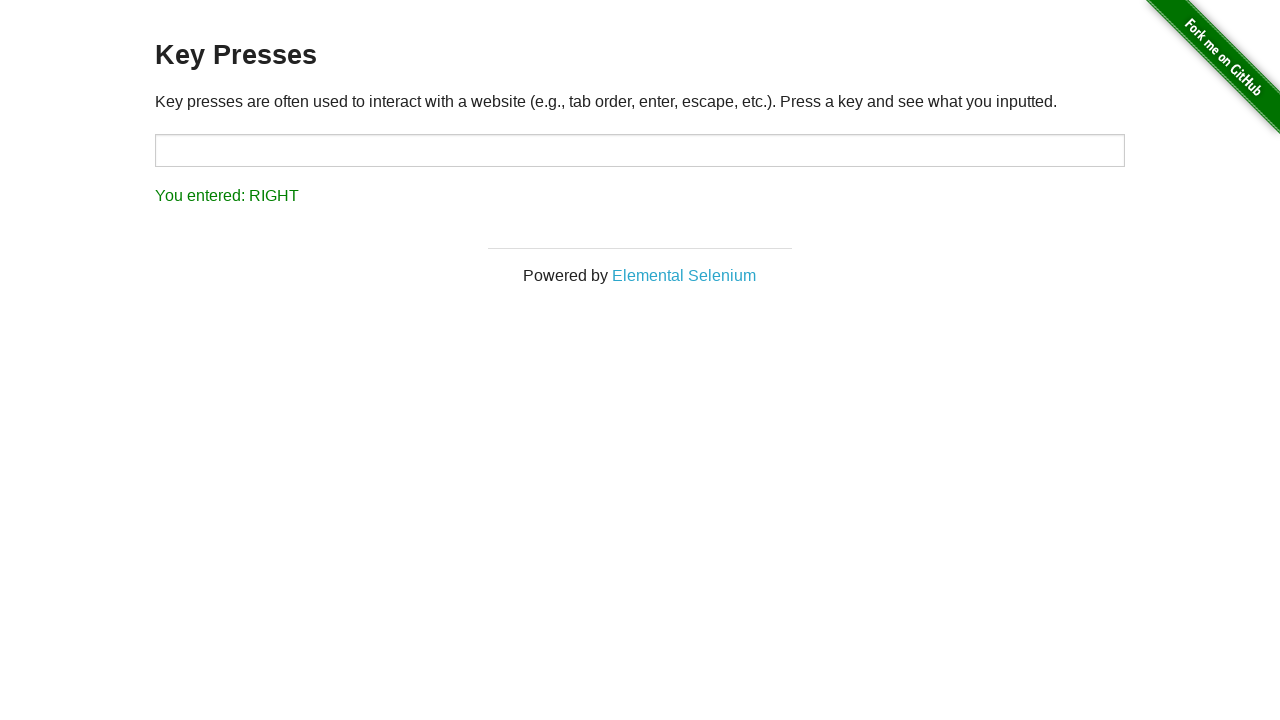

Result element displaying last key press (Arrow Right) loaded on page
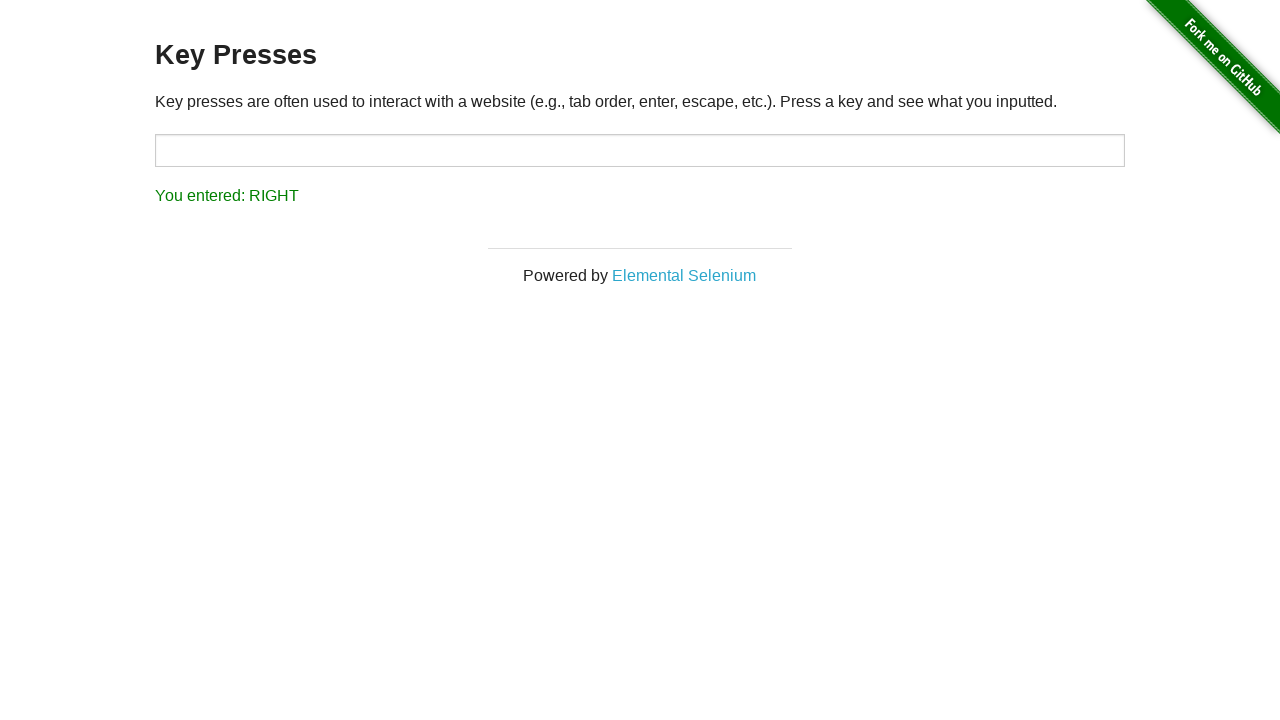

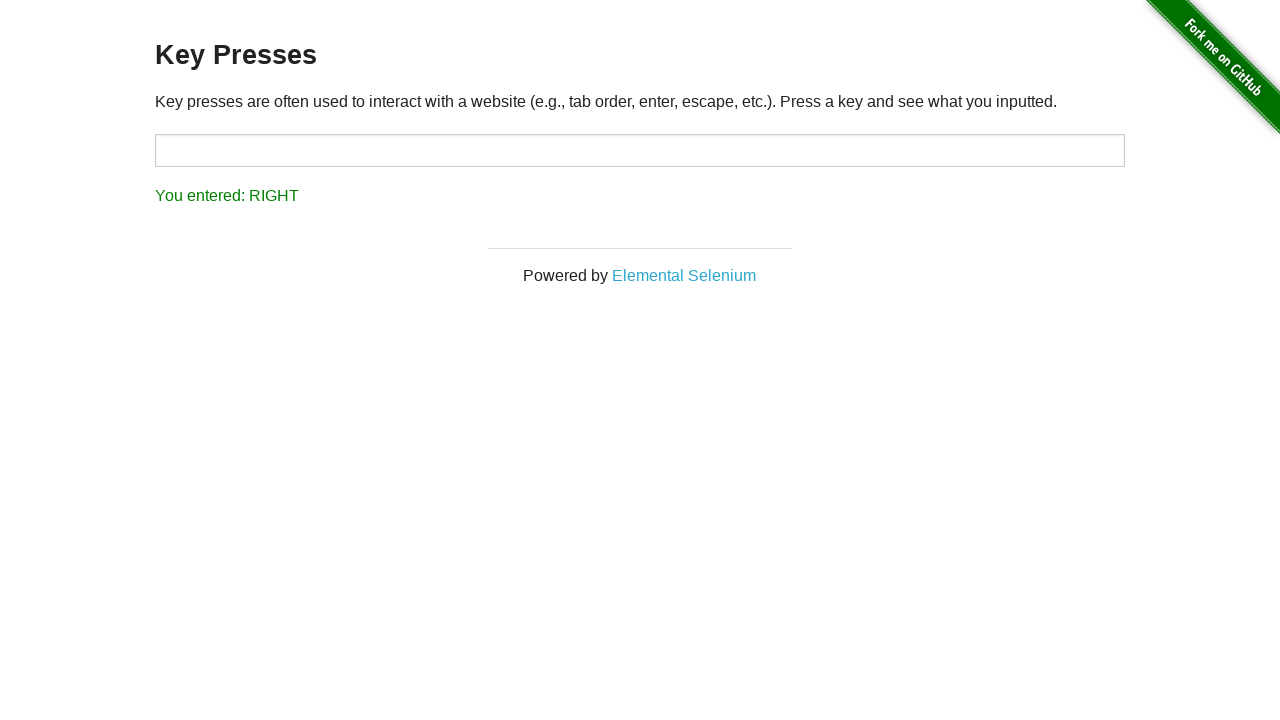